Tests a prompt dialog by clicking a button, entering text into the prompt, and accepting it.

Starting URL: https://www.techlearn.in/code/prompt-dialog-box/

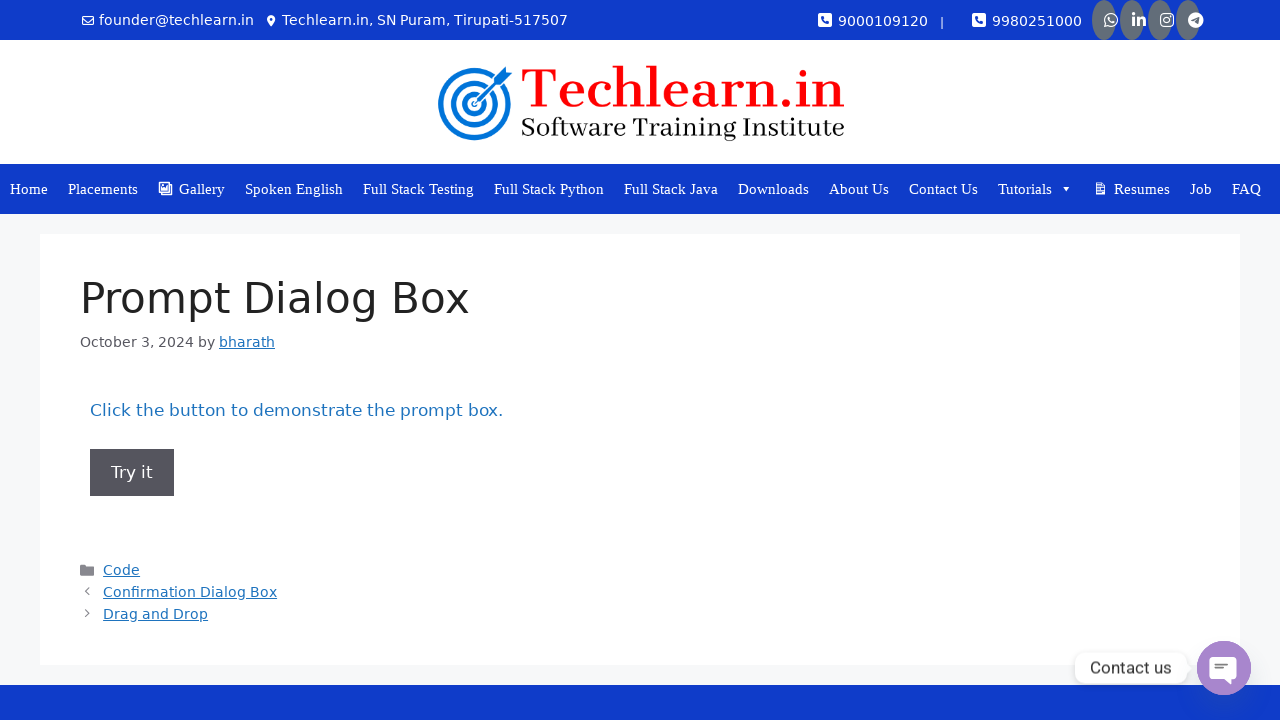

Set up dialog handler to accept prompt with text 'Arijit'
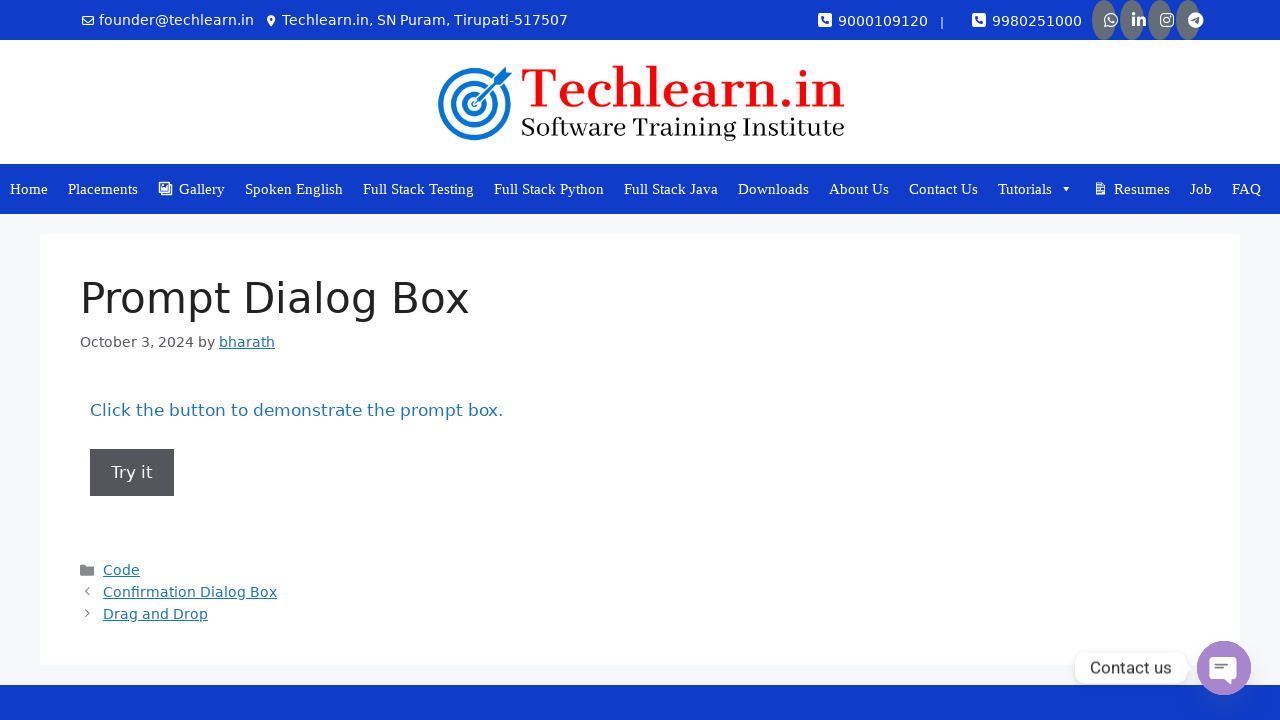

Clicked button to trigger prompt dialog at (132, 472) on button[onclick='myFunction()']
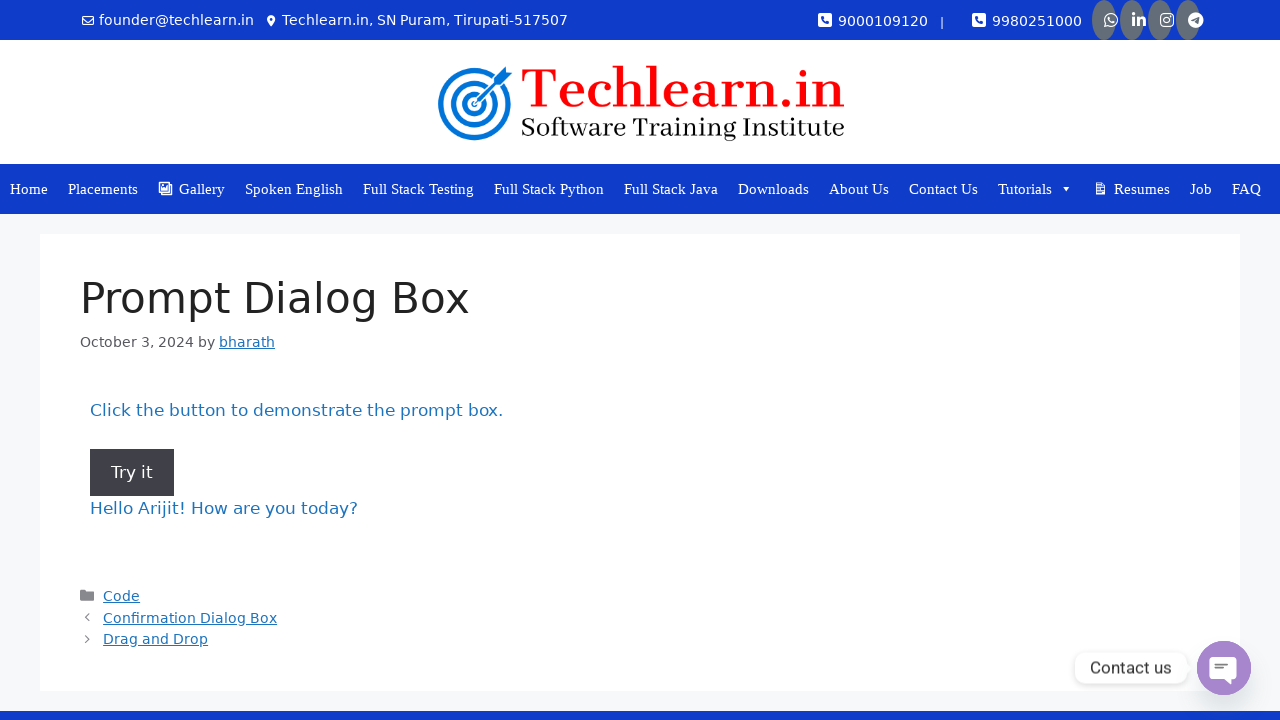

Waited for dialog interaction to complete
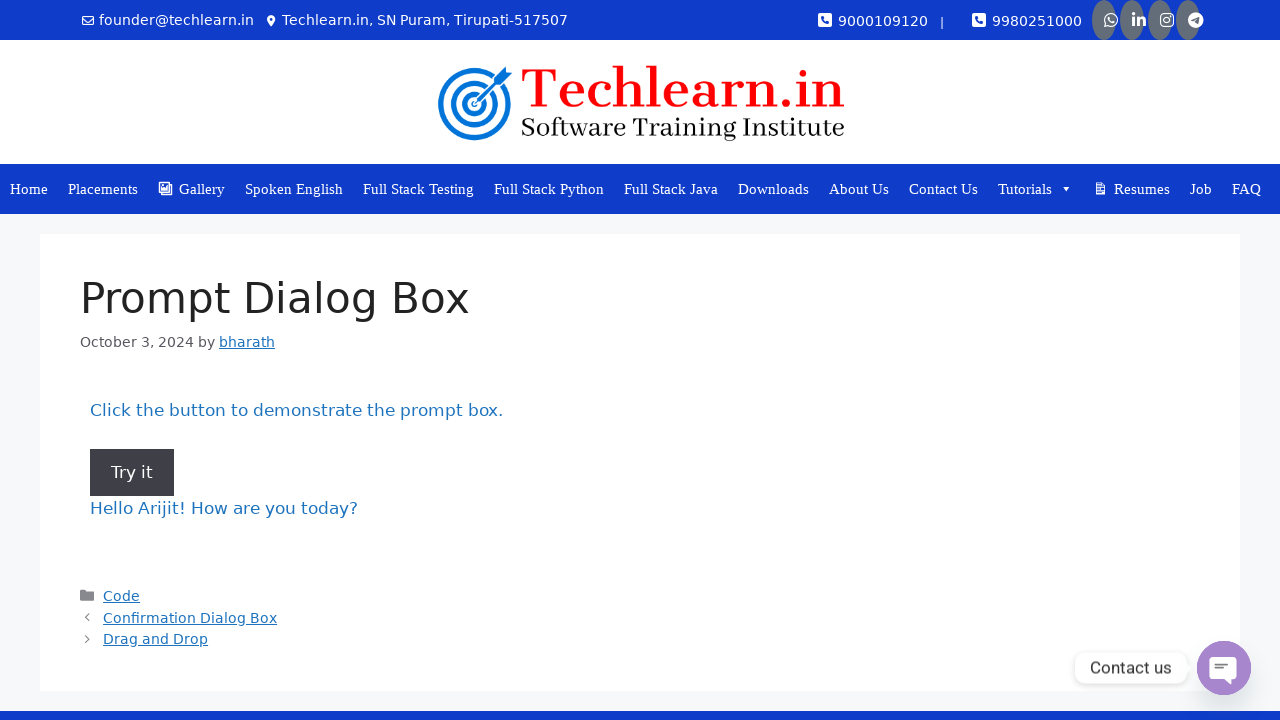

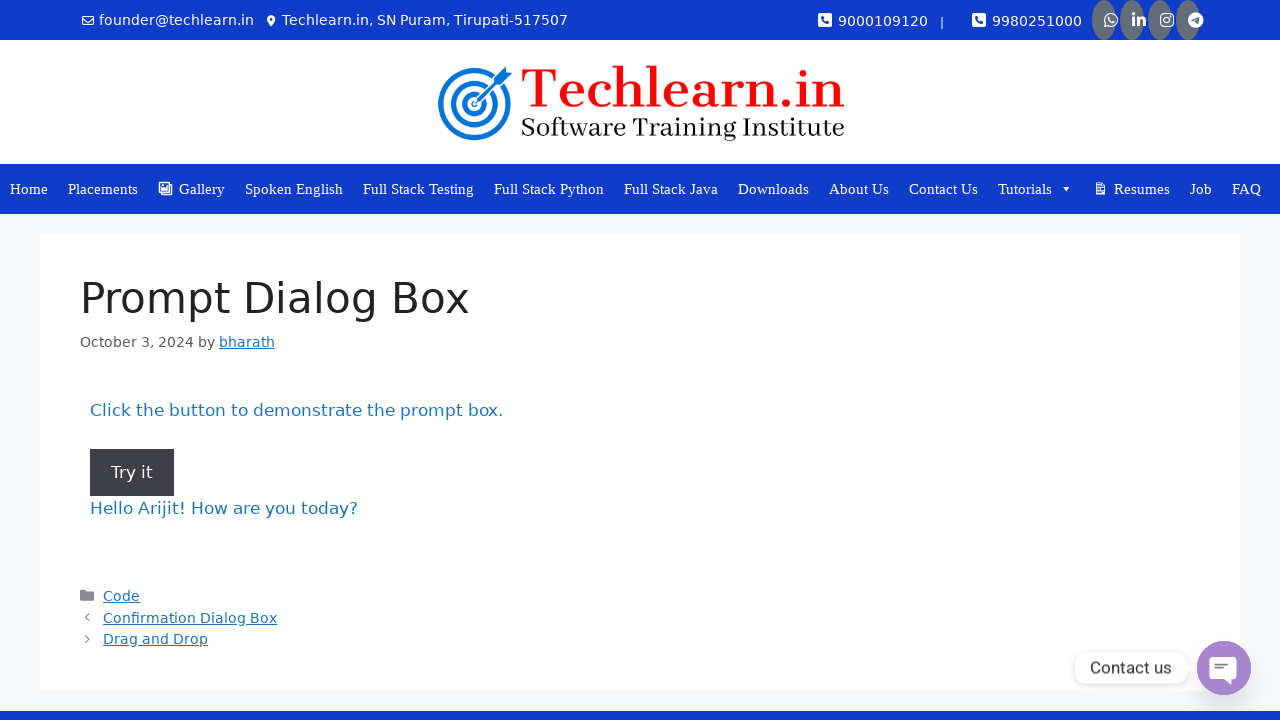